Tests injecting jQuery Growl notifications into a webpage by loading jQuery and jQuery Growl libraries via JavaScript execution, then displaying various notification messages (default, error, notice, and warning) on the page.

Starting URL: http://the-internet.herokuapp.com

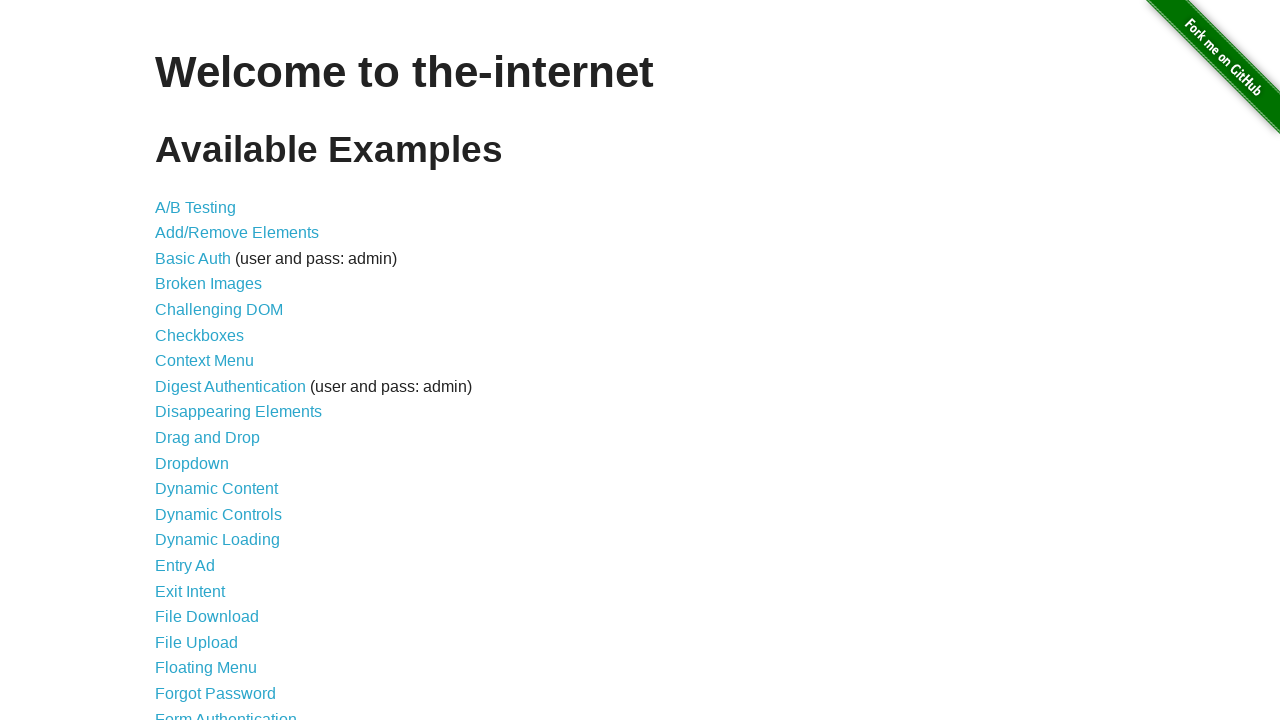

Injected jQuery library into the page
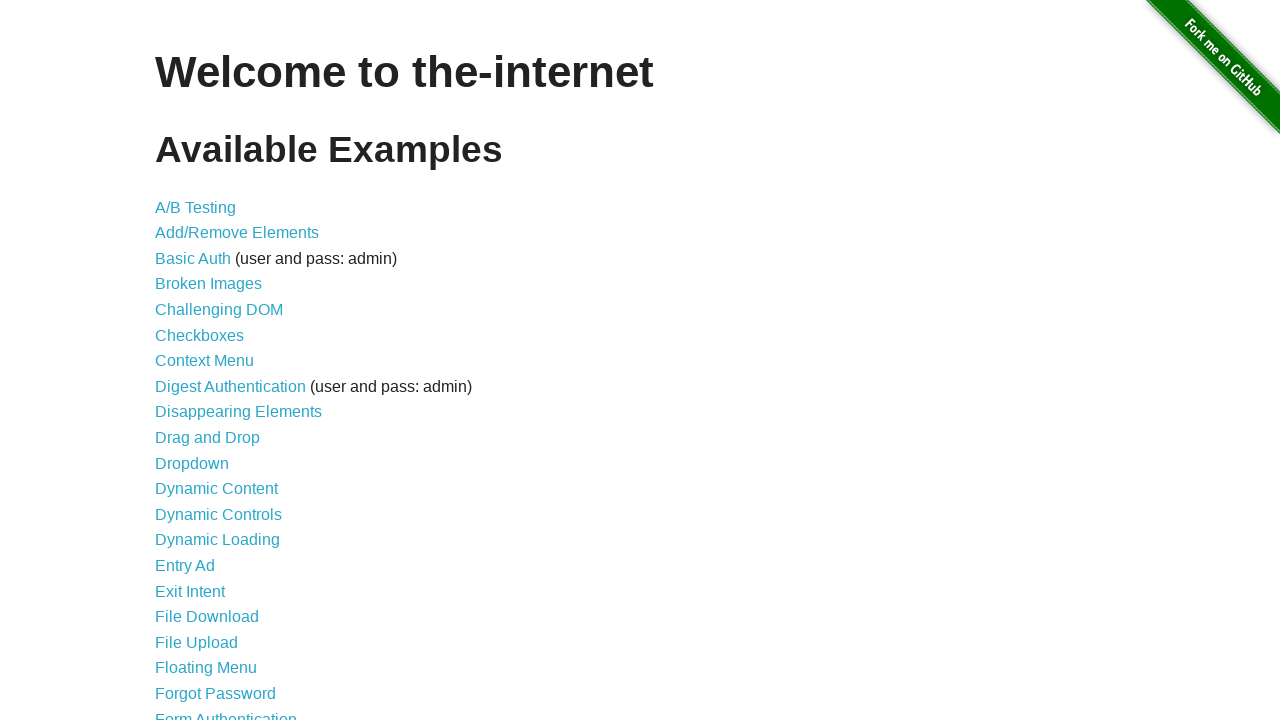

jQuery library loaded successfully
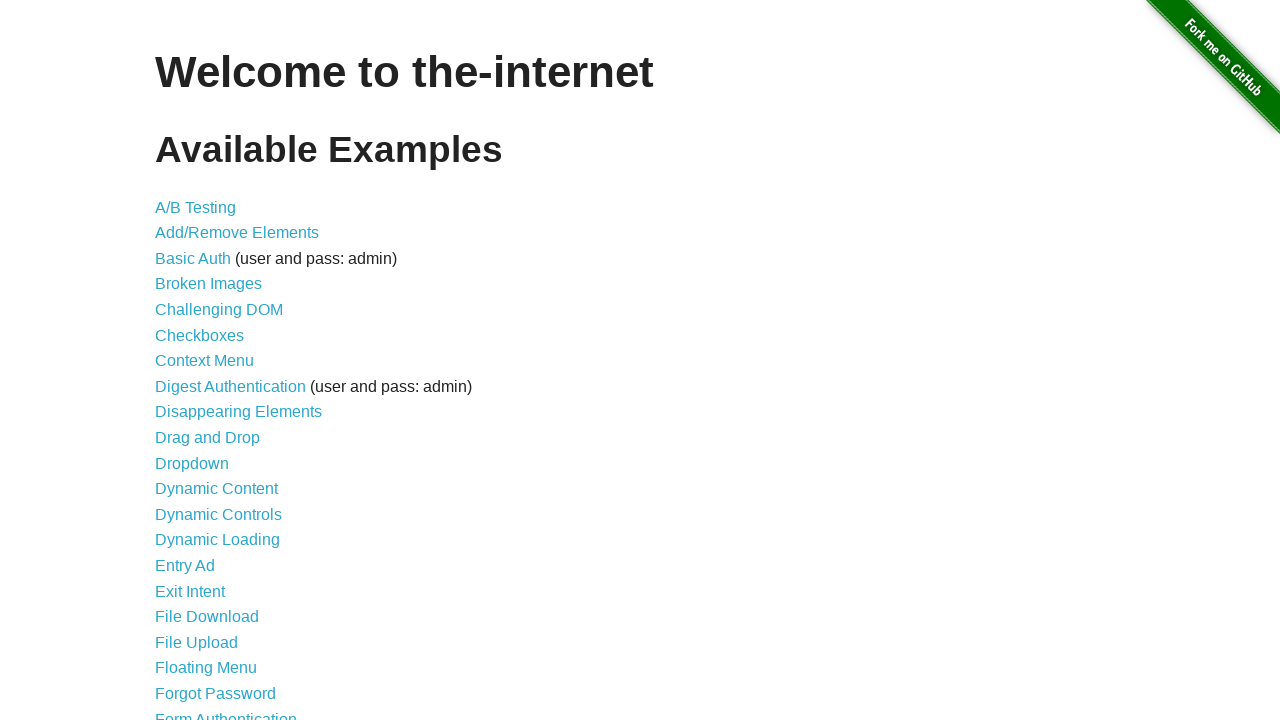

Injected jQuery Growl library into the page
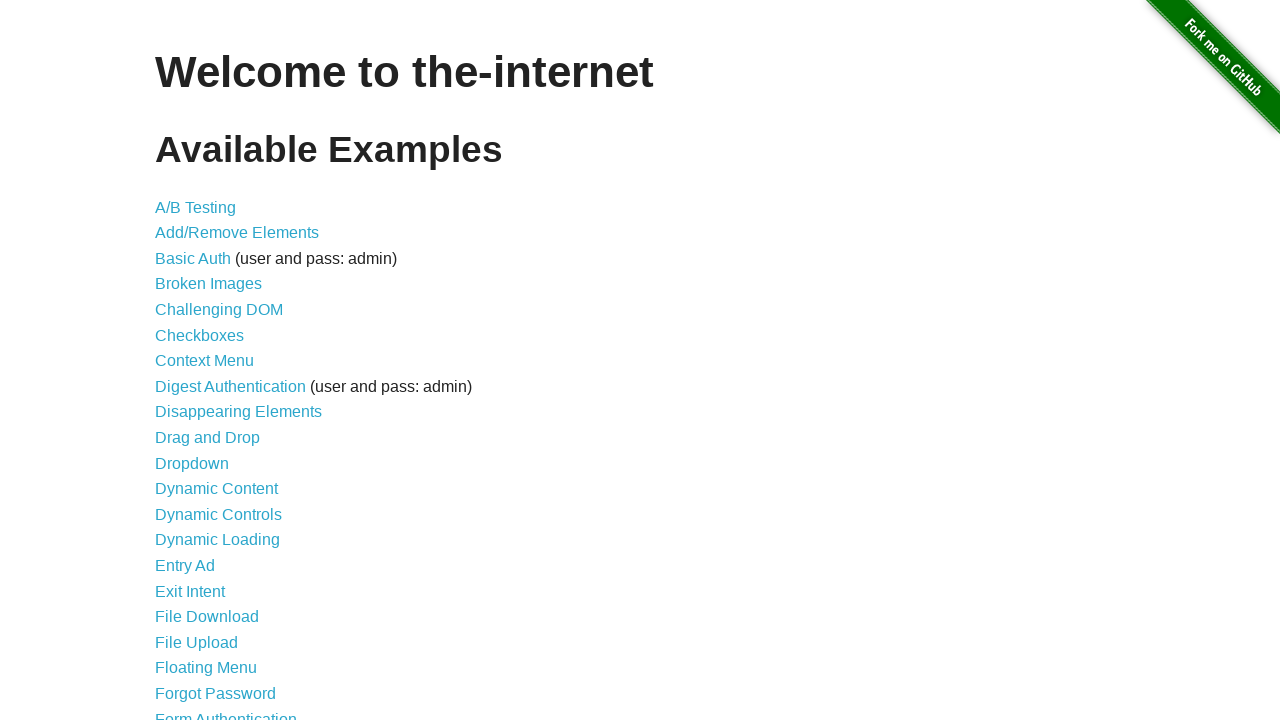

Added jQuery Growl CSS stylesheet to the page
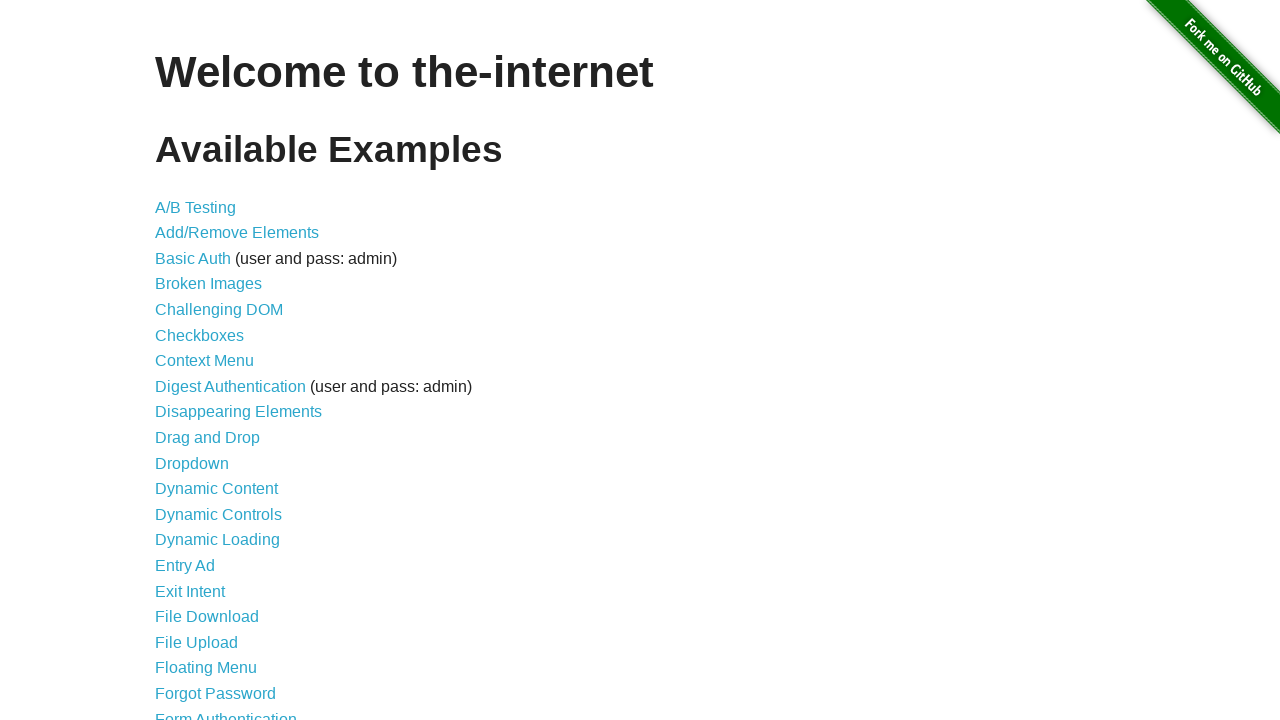

jQuery Growl library loaded and ready
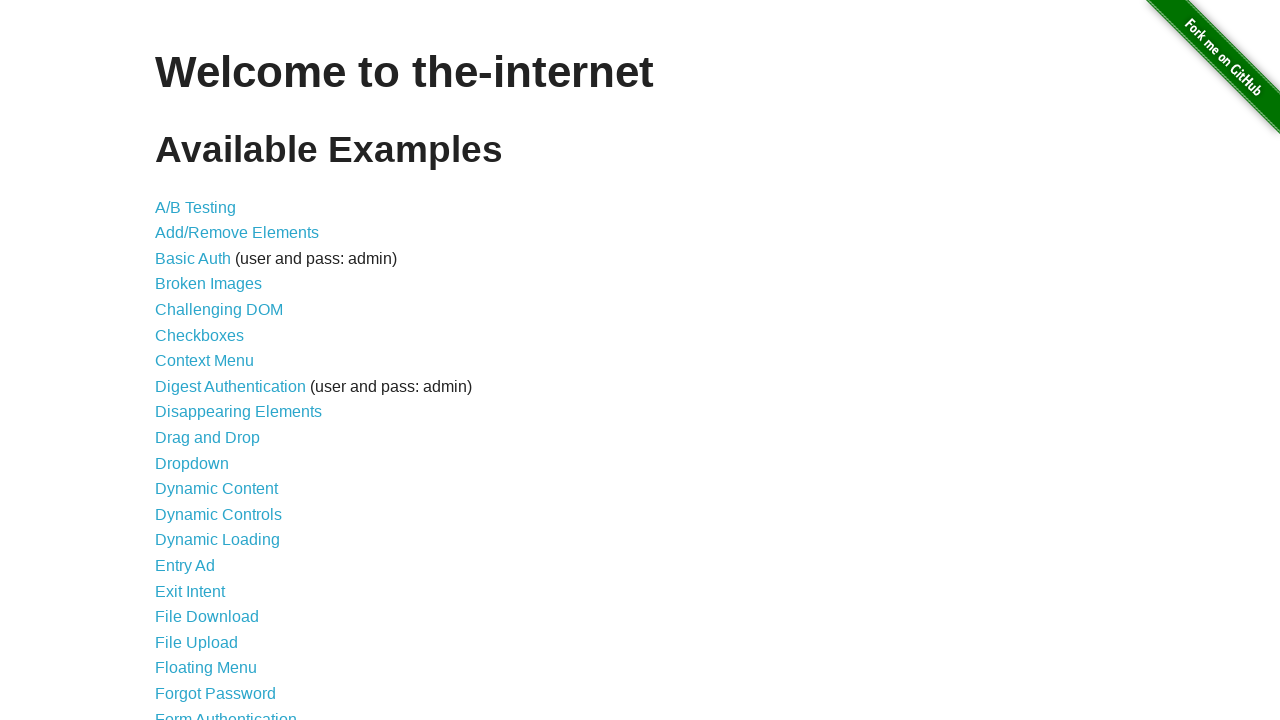

Triggered default Growl notification with title 'GET' and message '/'
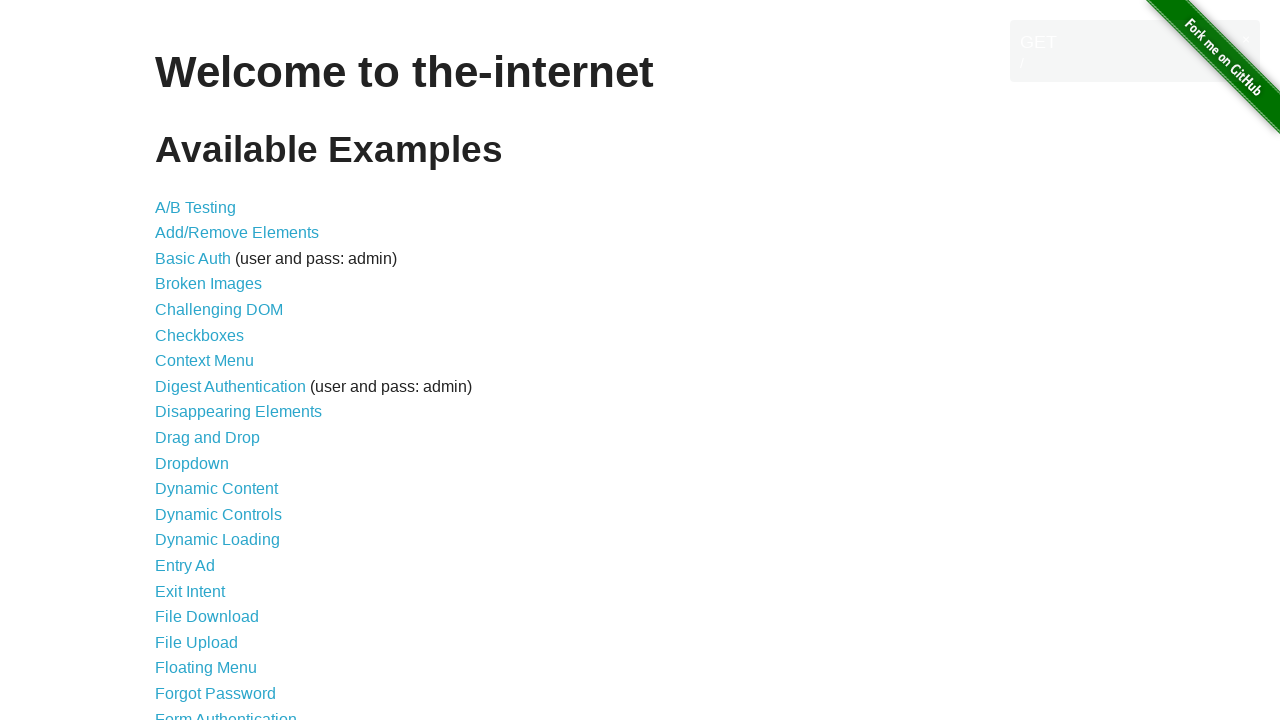

Triggered error Growl notification with title 'ERROR'
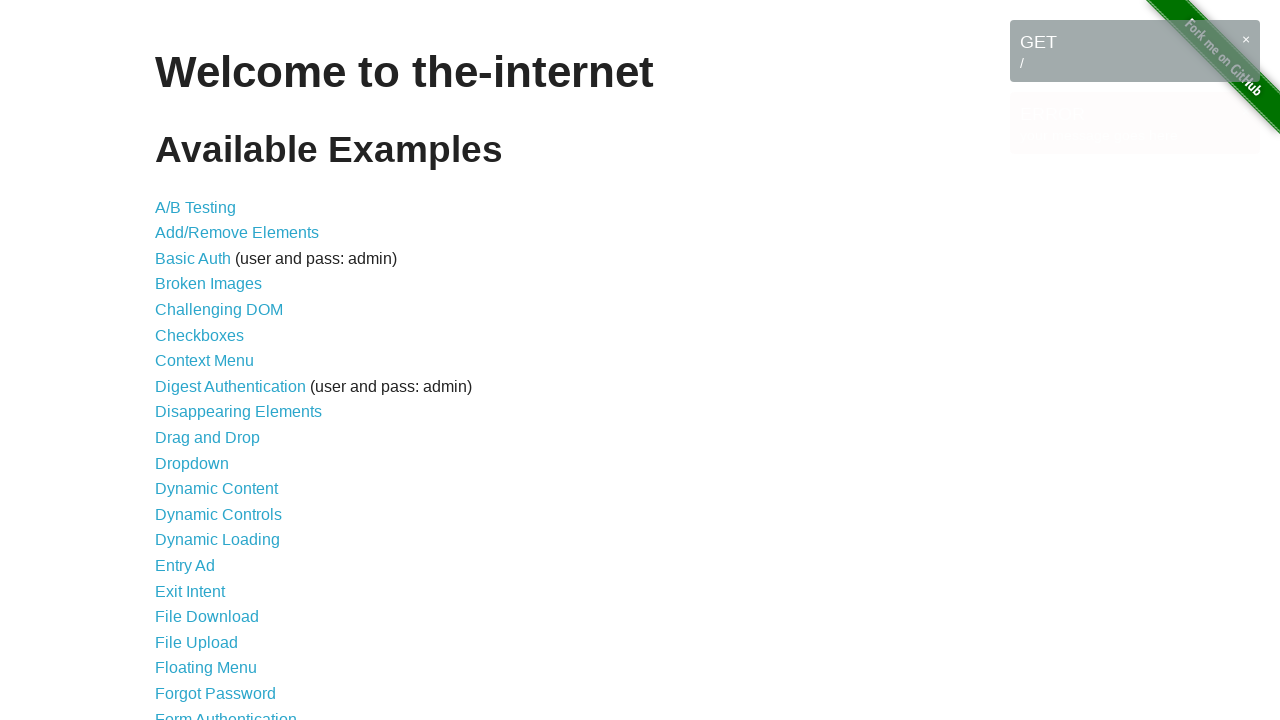

Triggered notice Growl notification with title 'Notice'
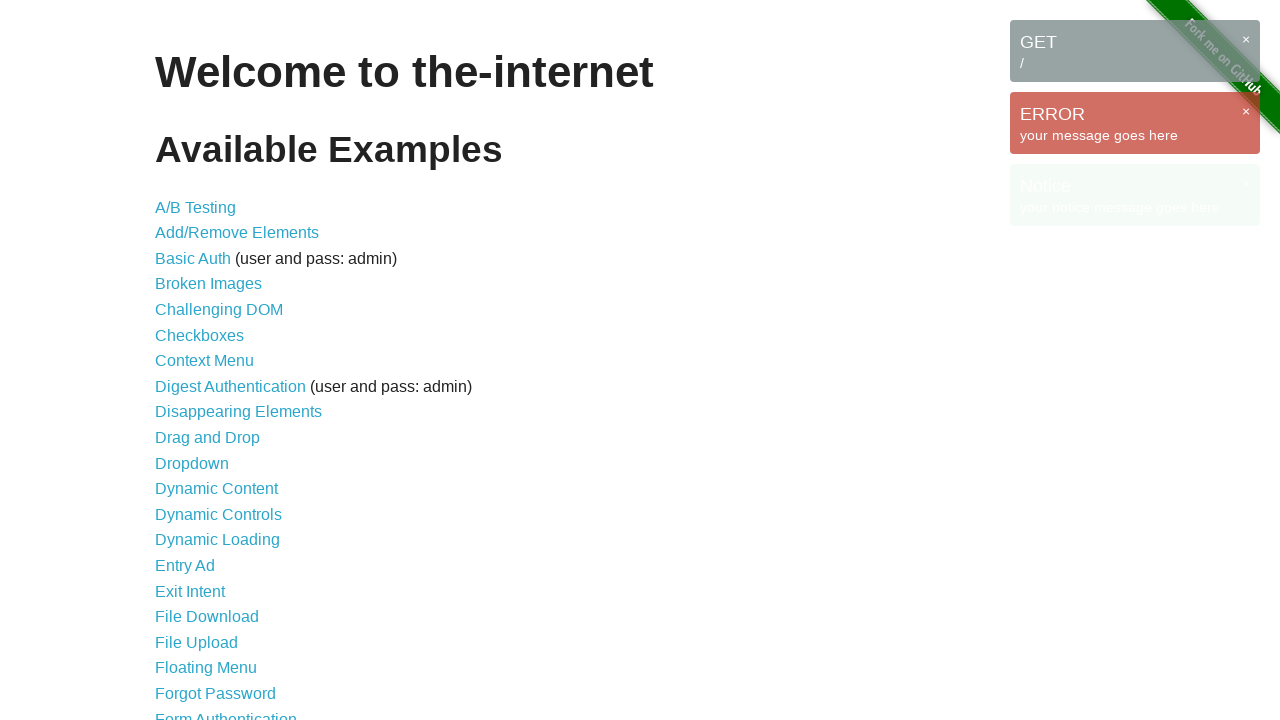

Triggered warning Growl notification with title 'Warning!'
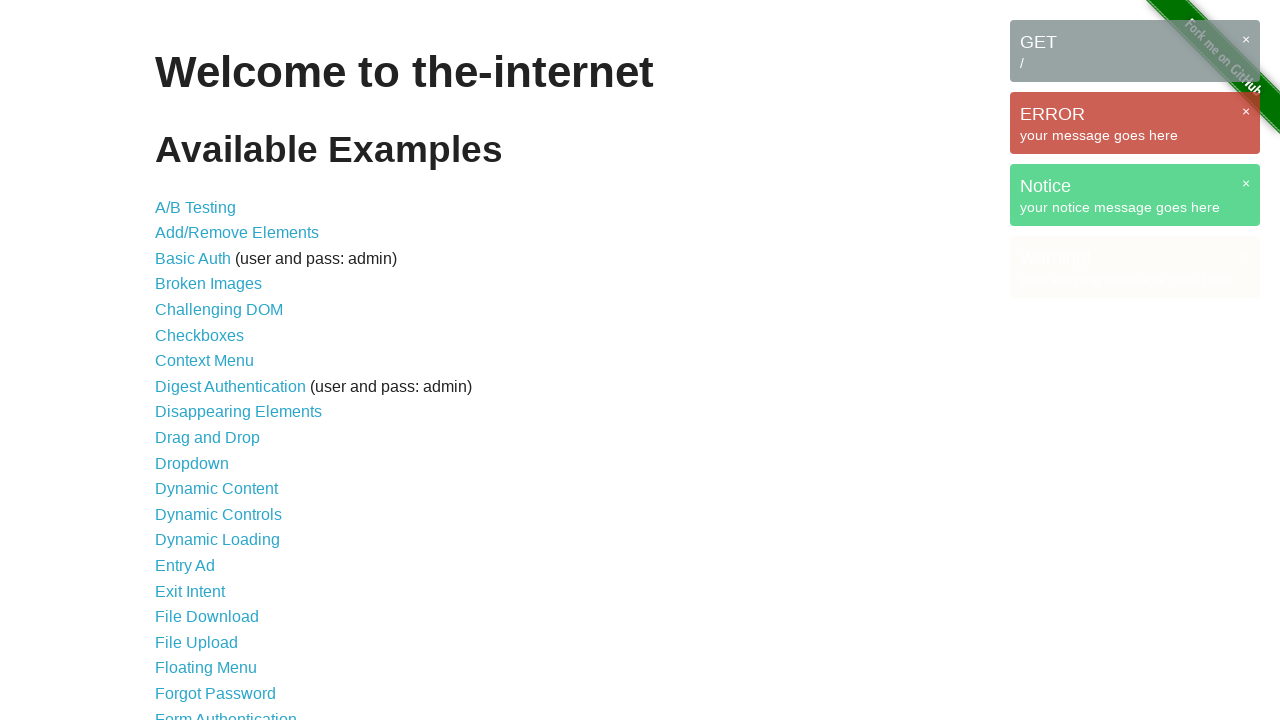

All Growl notification messages are now visible on the page
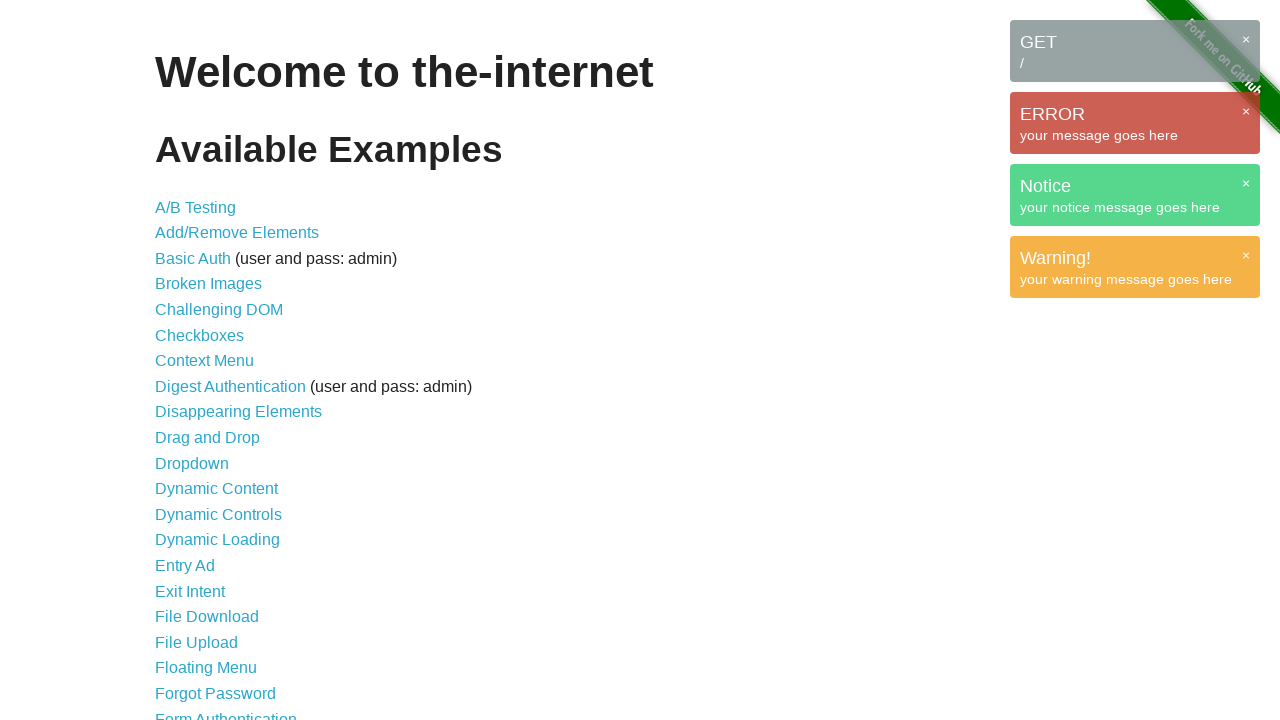

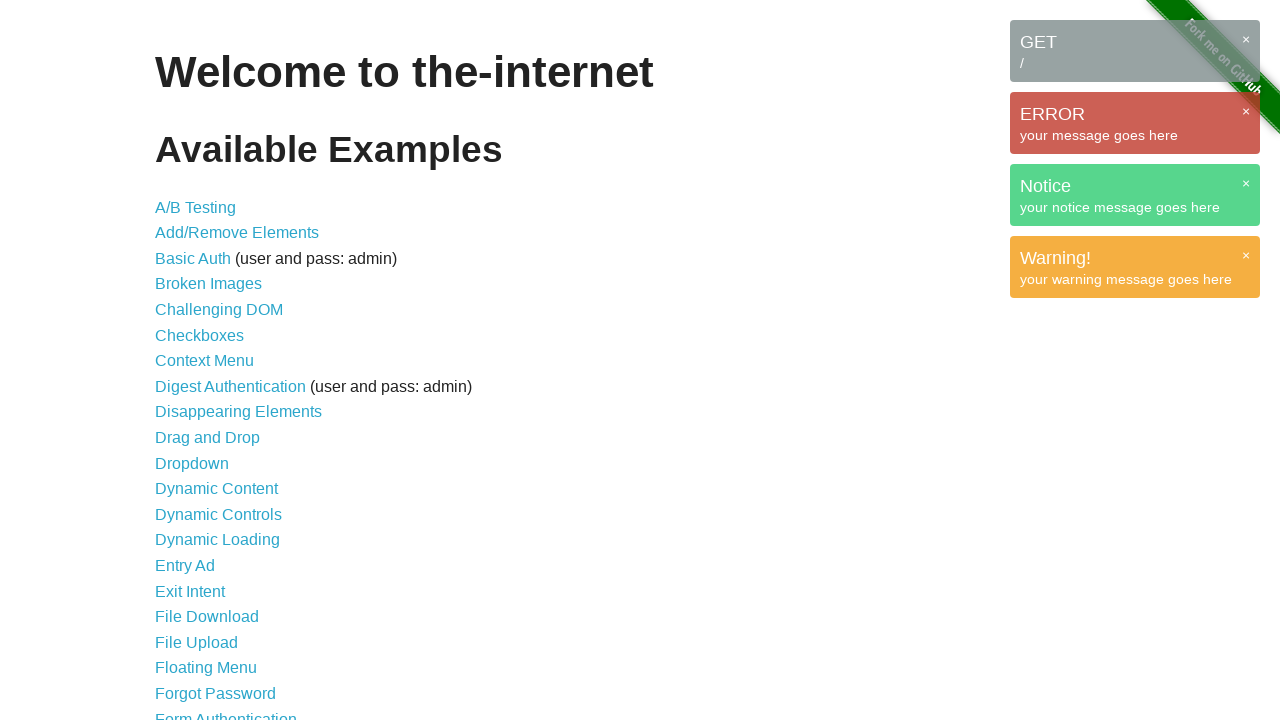